Tests the Browser Windows functionality on DemoQA by navigating to Alerts/Frame/Windows section, clicking the New Tab button, verifying the new tab opens with expected content, and switching back to the original tab.

Starting URL: https://demoqa.com/

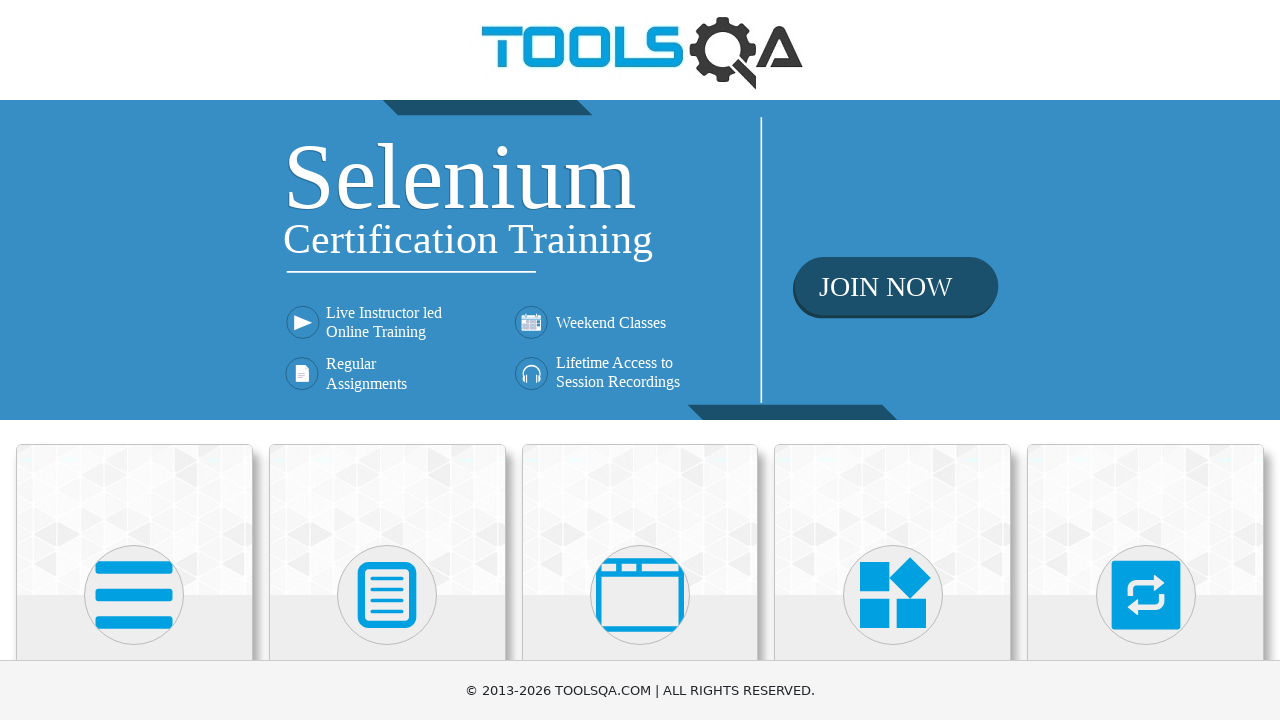

Scrolled down to see the cards
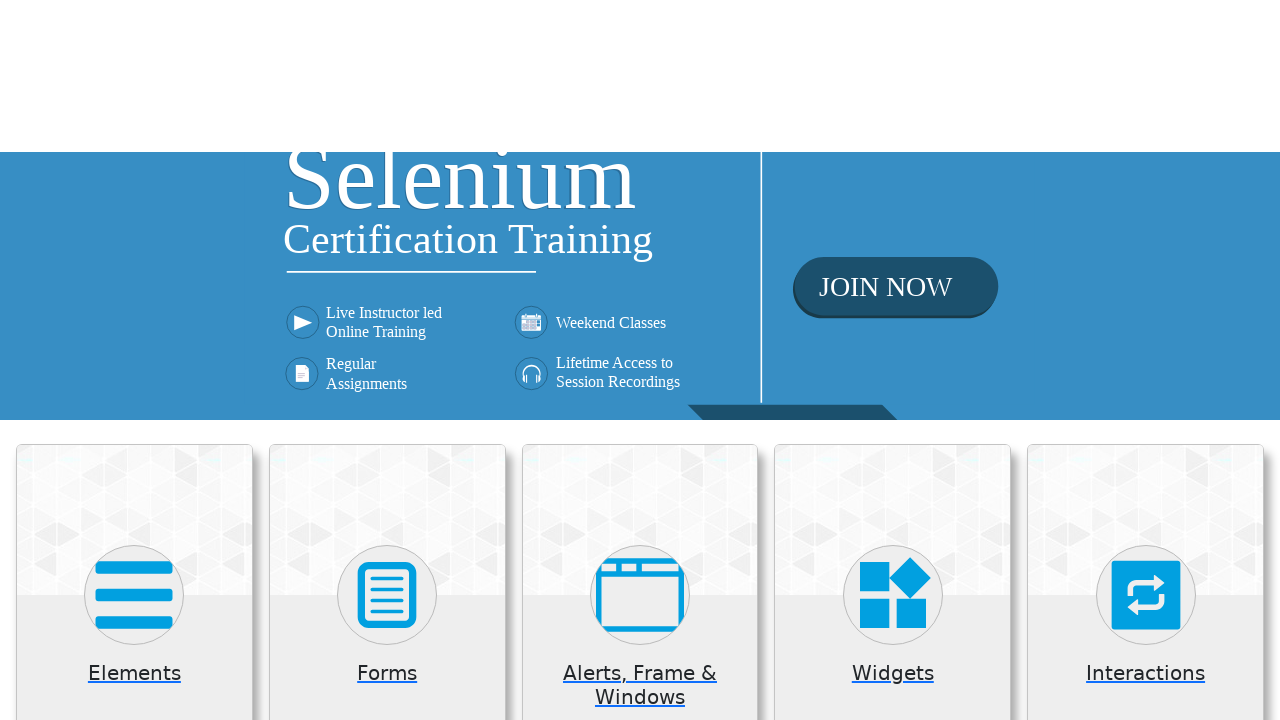

Clicked on 'Alerts, Frame & Windows' card at (640, 200) on (//div[@class='card mt-4 top-card'])[3]
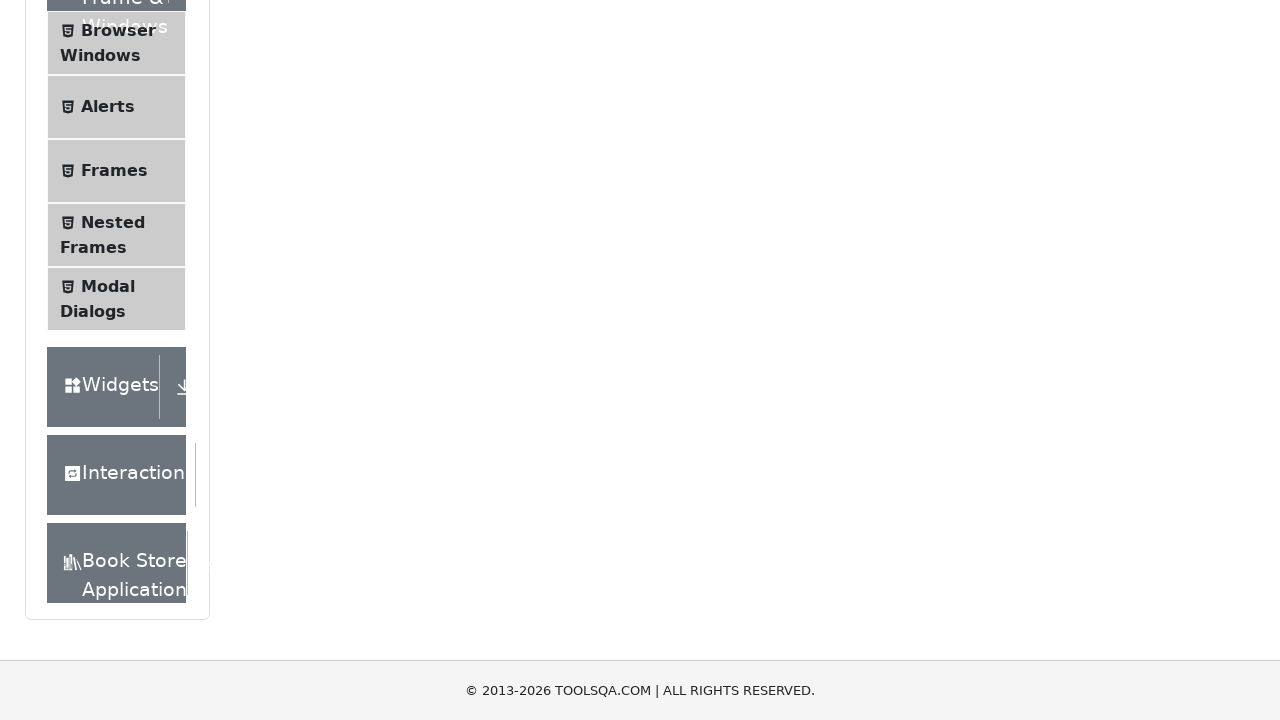

Waited for instruction text to load
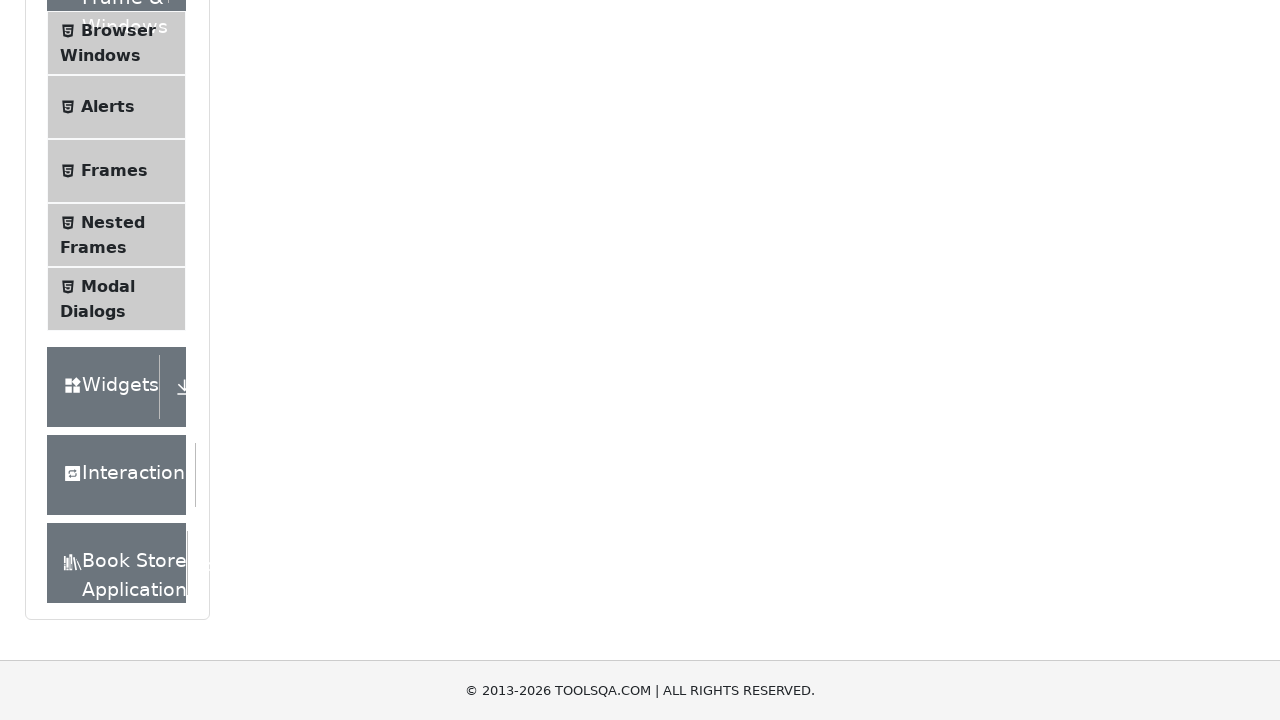

Verified instruction text is visible
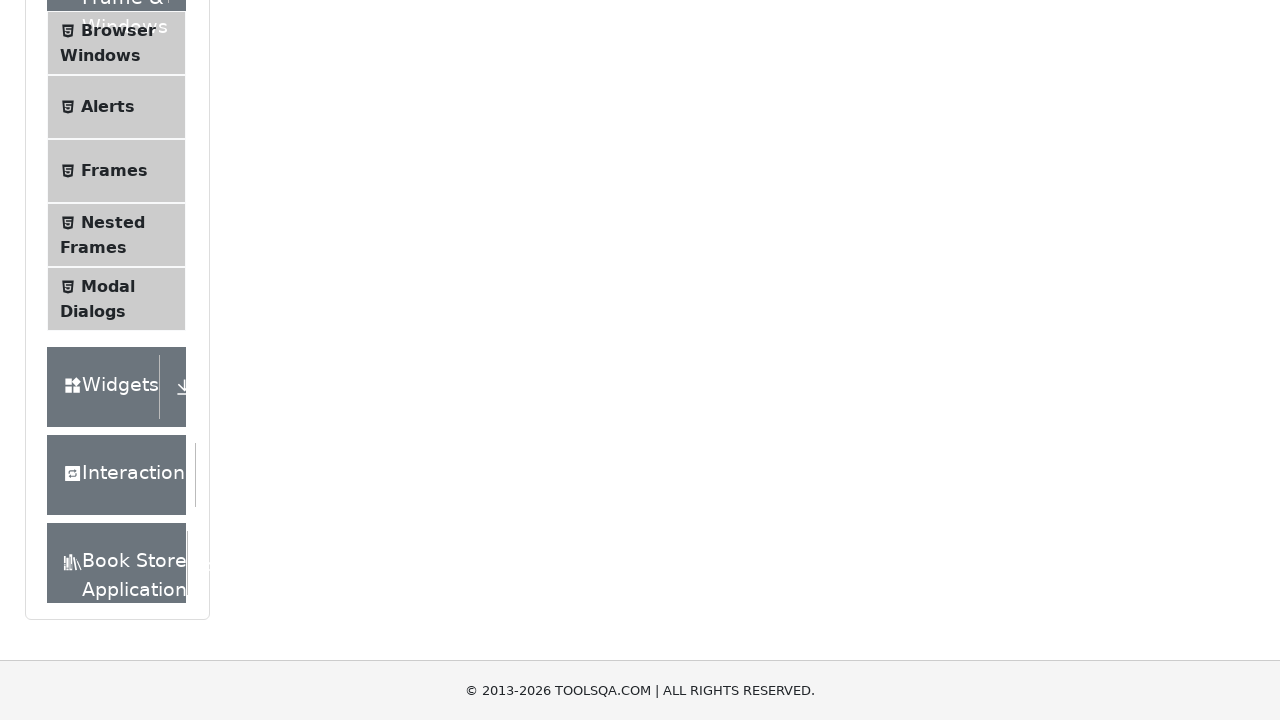

Clicked on 'Browser Windows' in the left menu at (118, 30) on text=Browser Windows
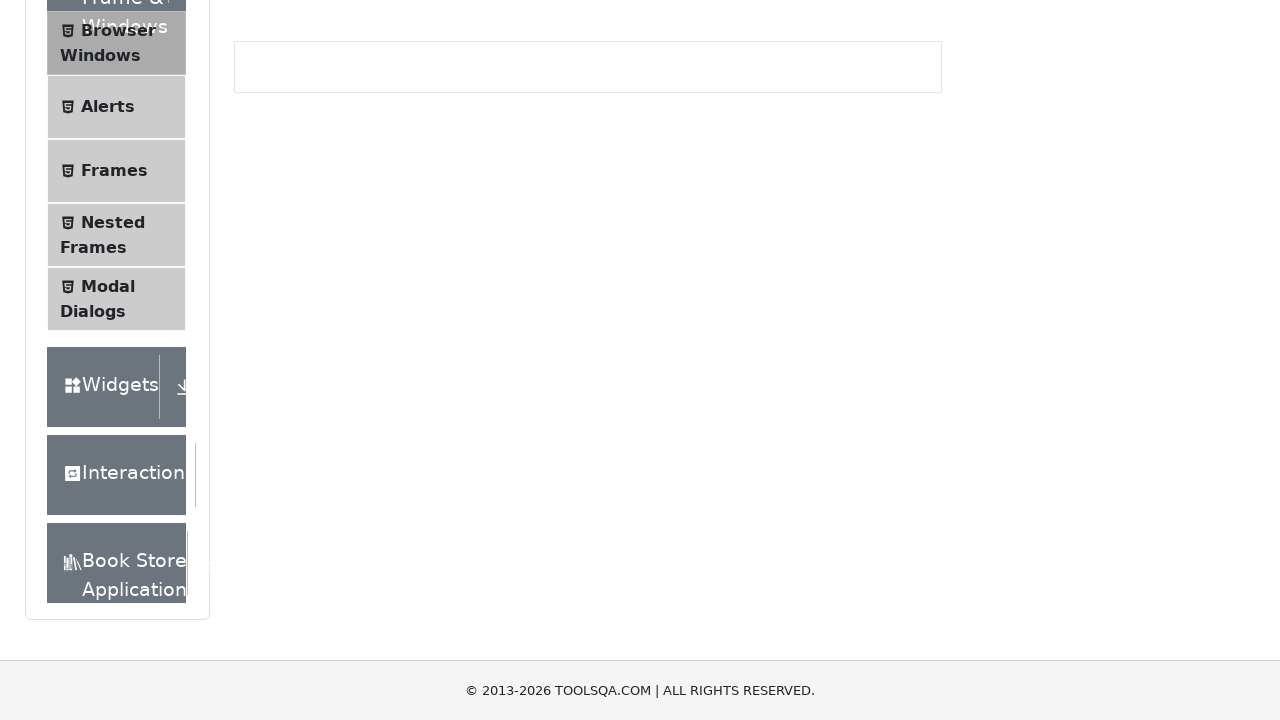

Waited for New Tab button to load
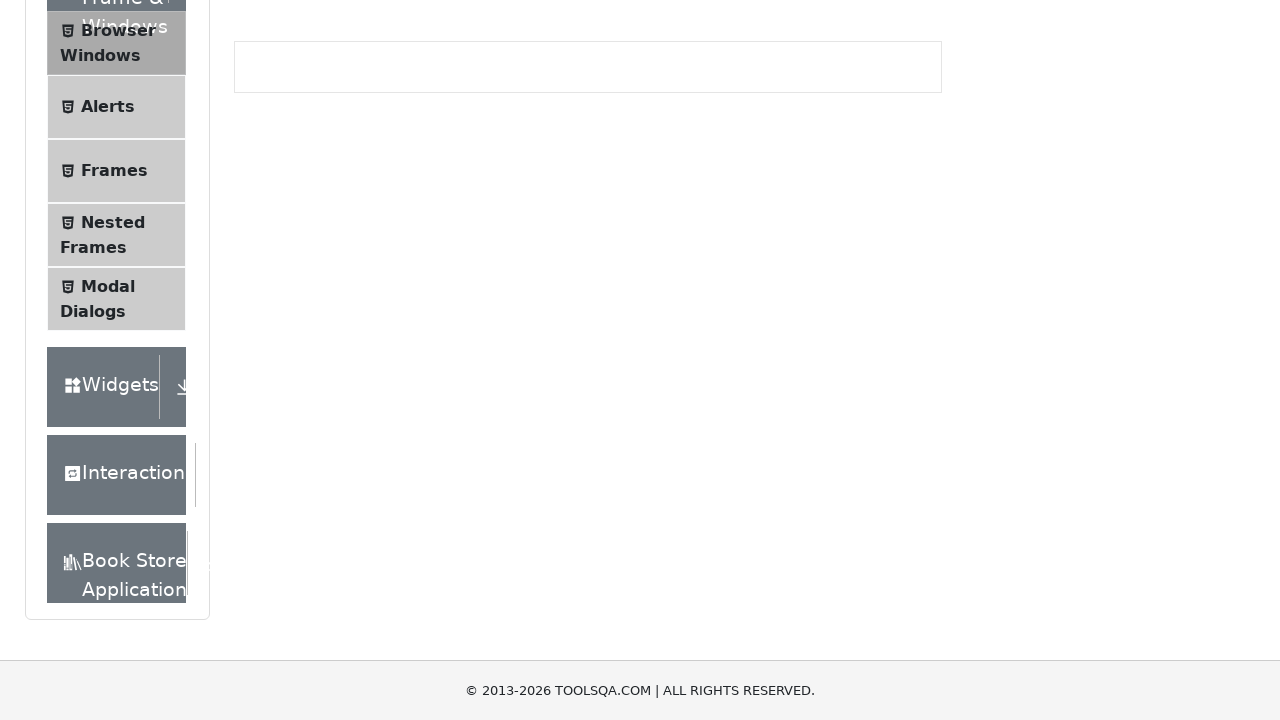

Verified New Tab button is visible
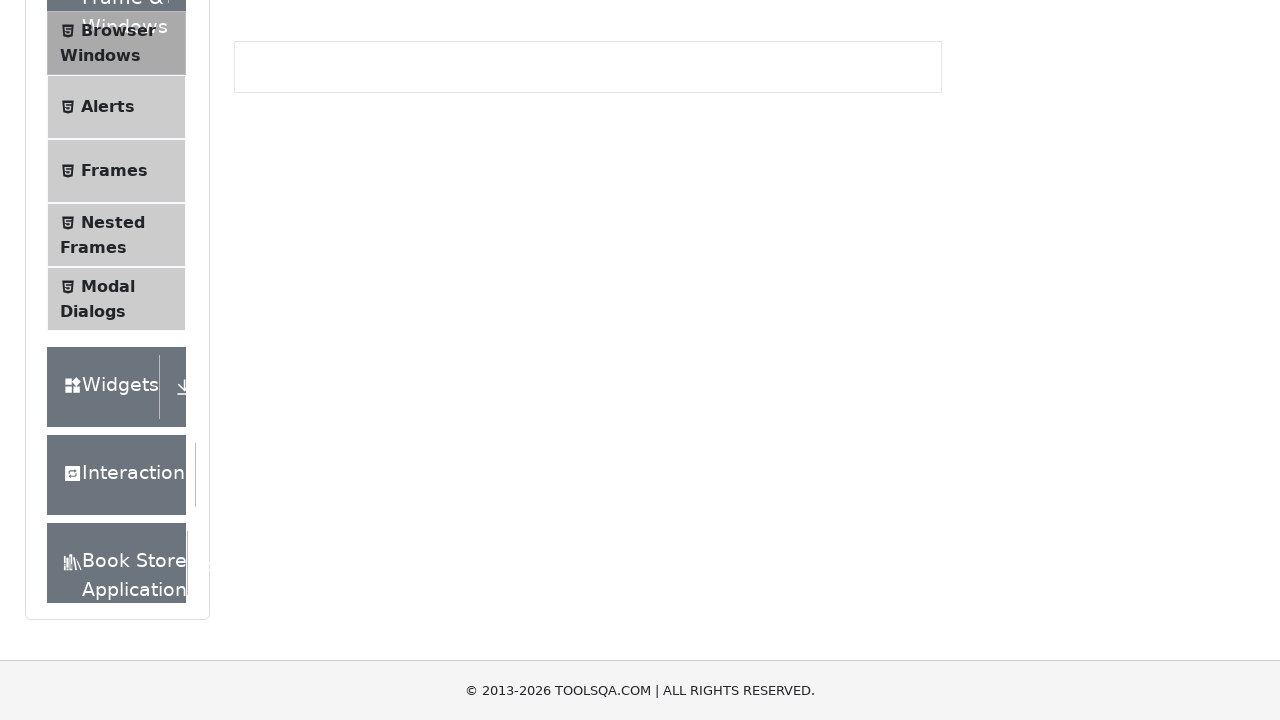

Clicked New Tab button to open a new tab at (280, 242) on #tabButton
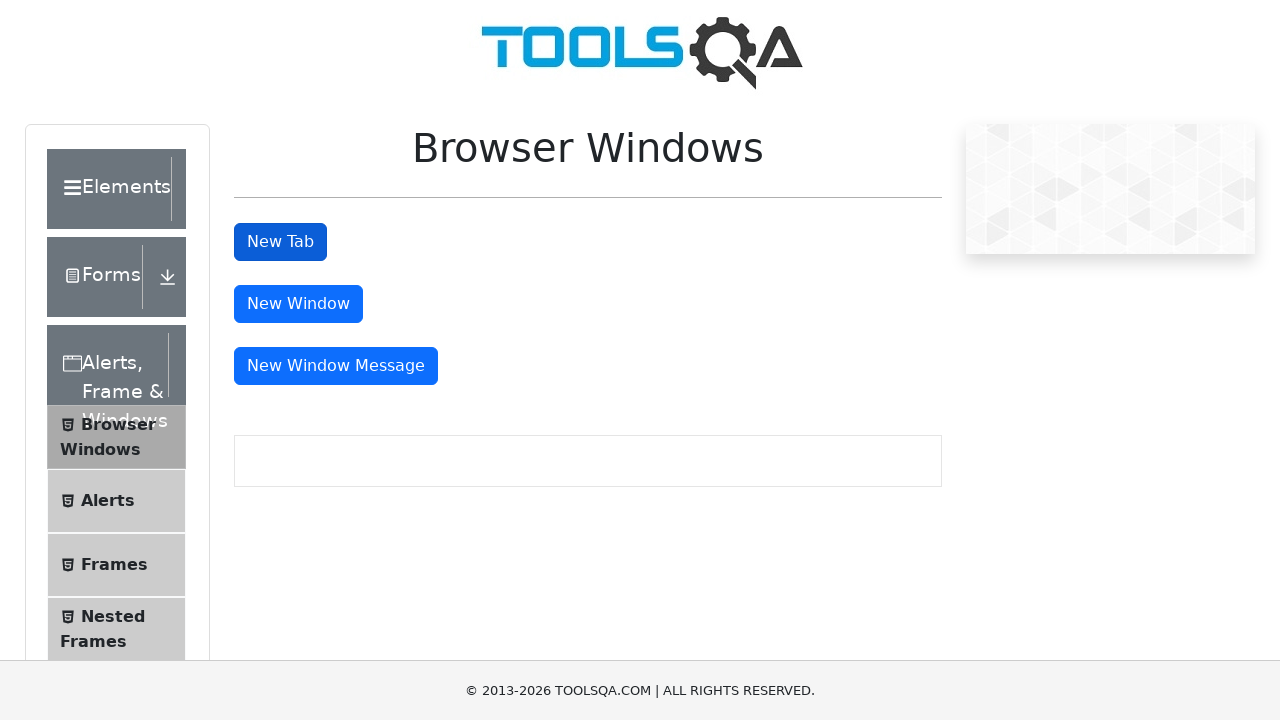

New tab opened and page load state complete
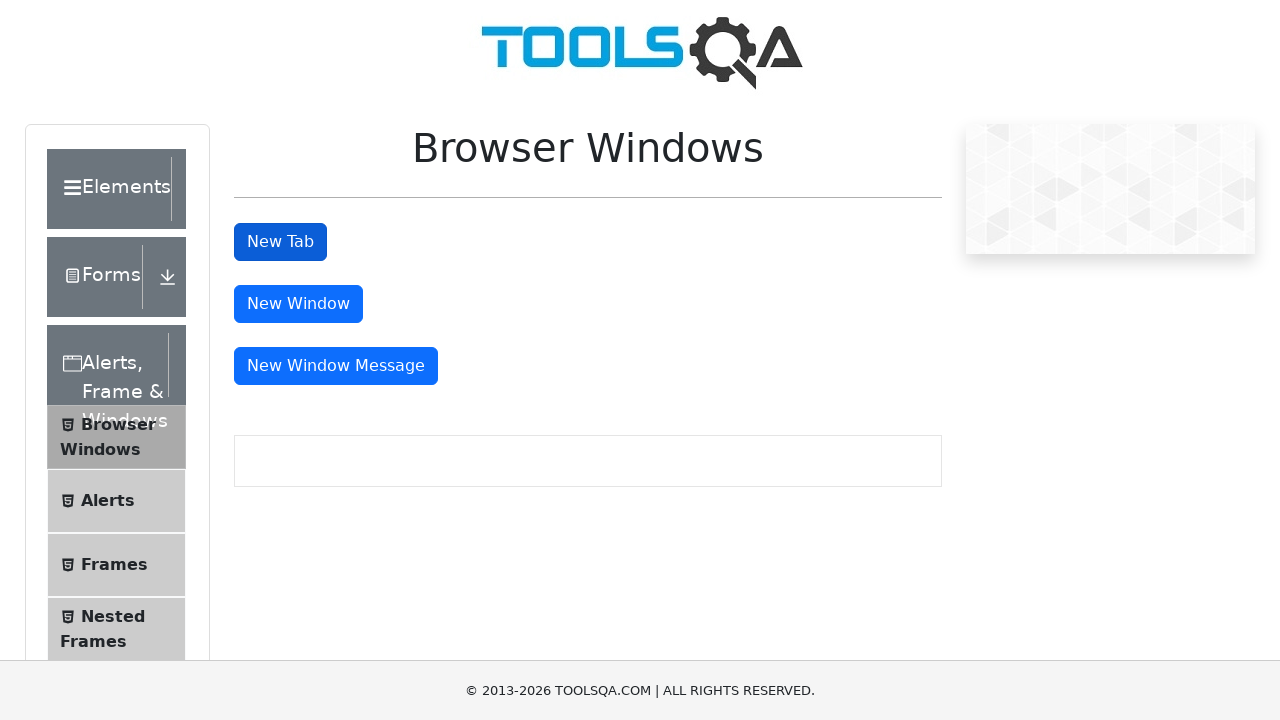

Verified sample heading is visible in new tab
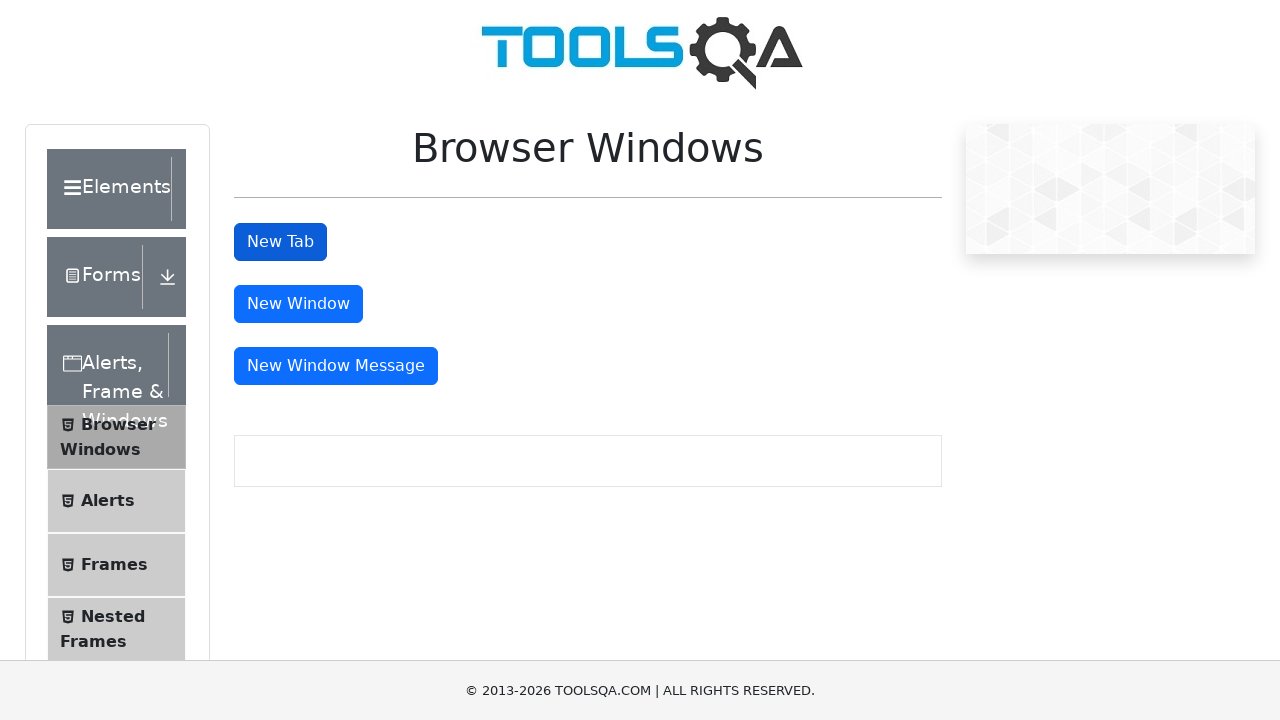

Switched back to original tab
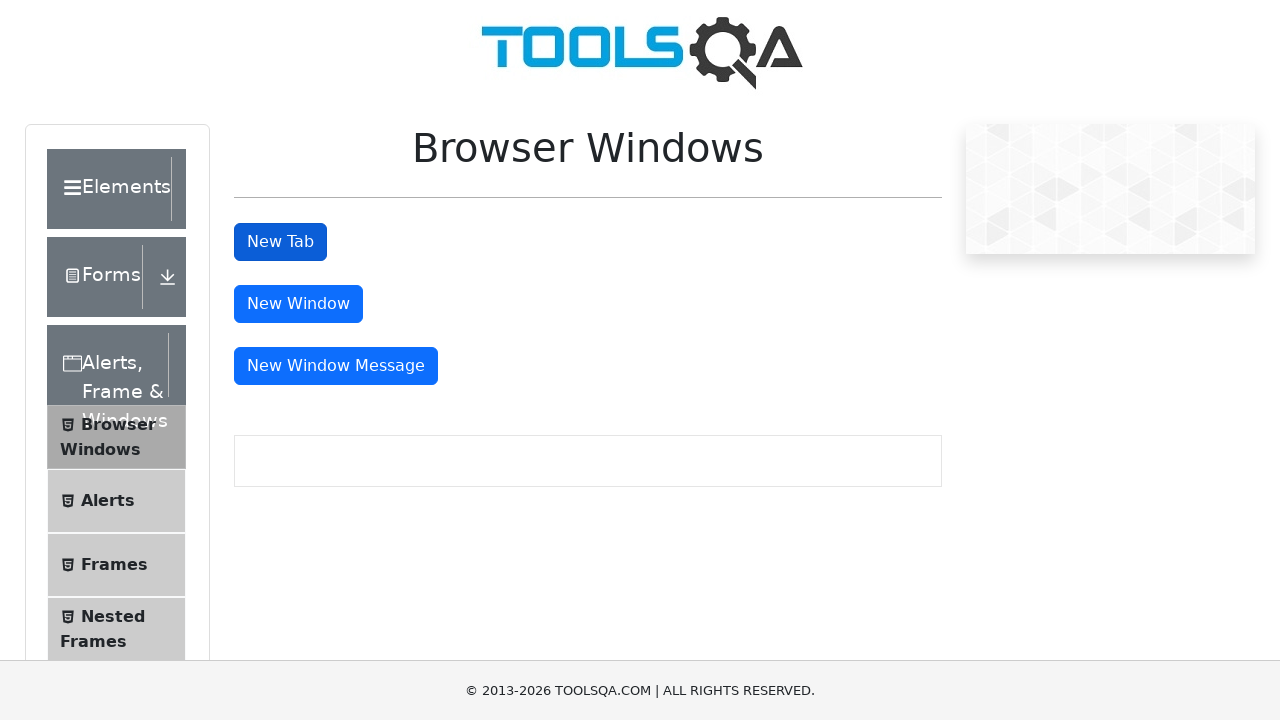

Verified New Tab button is still visible on original tab
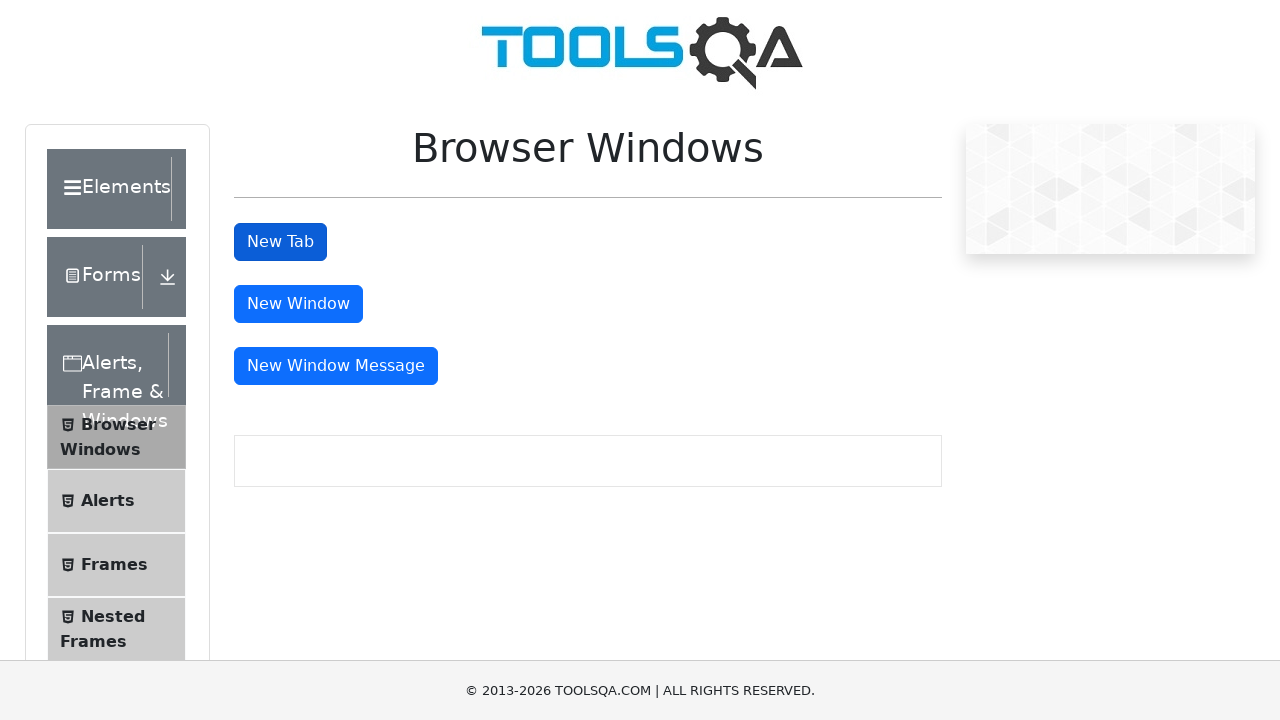

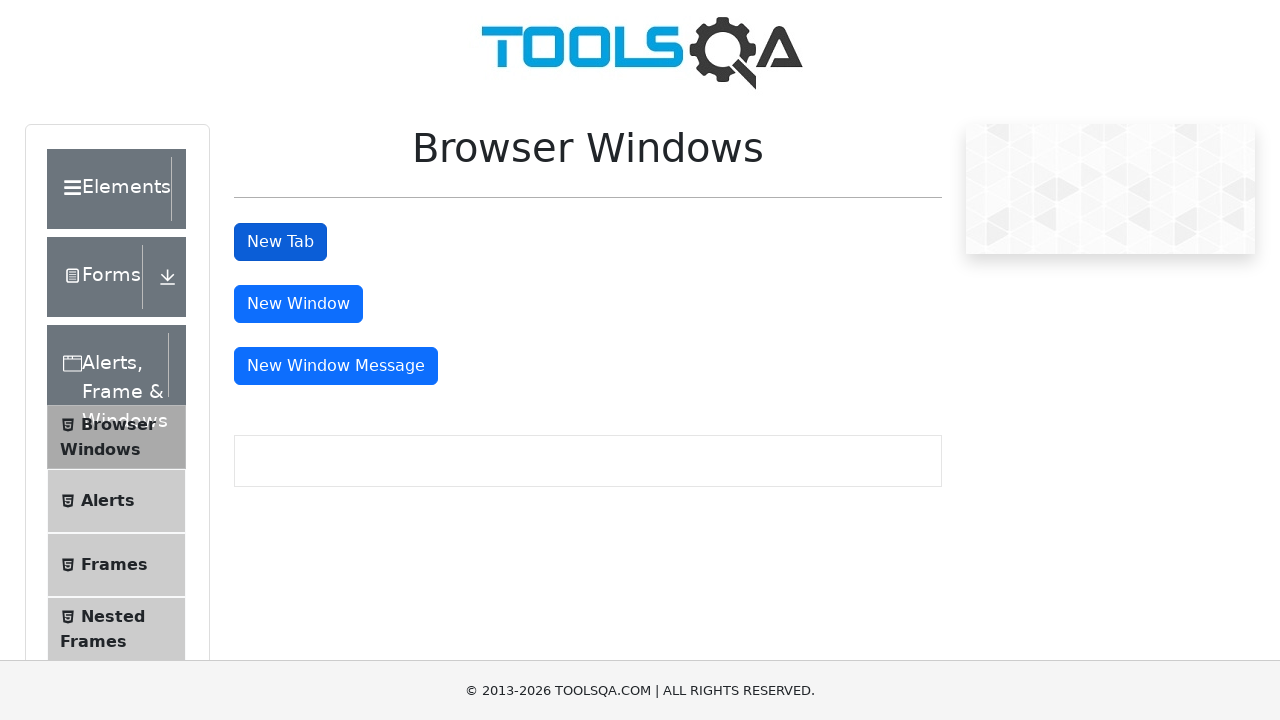